Tests date picker functionality by clicking on a date input field, then selecting a specific month (September), year (2022), and day (12) from the dropdown-based date picker widget.

Starting URL: https://testautomationpractice.blogspot.com/

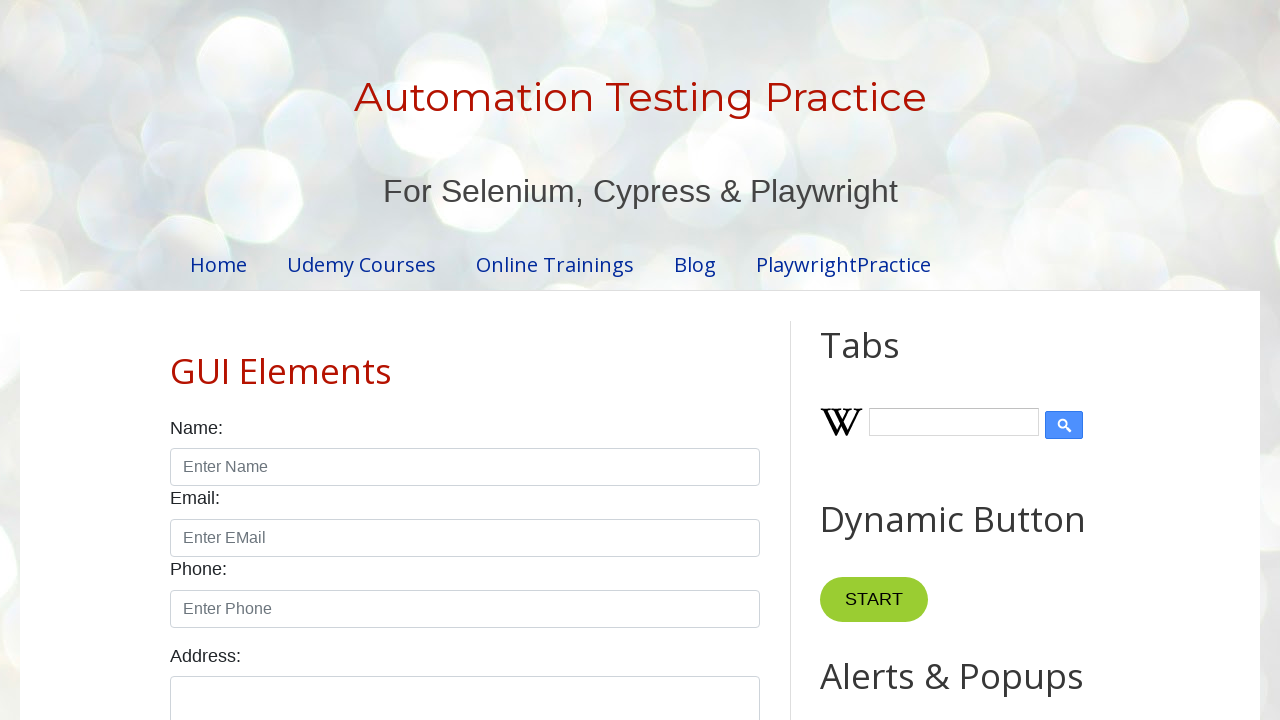

Clicked on date picker input field to open calendar at (520, 360) on input#txtDate
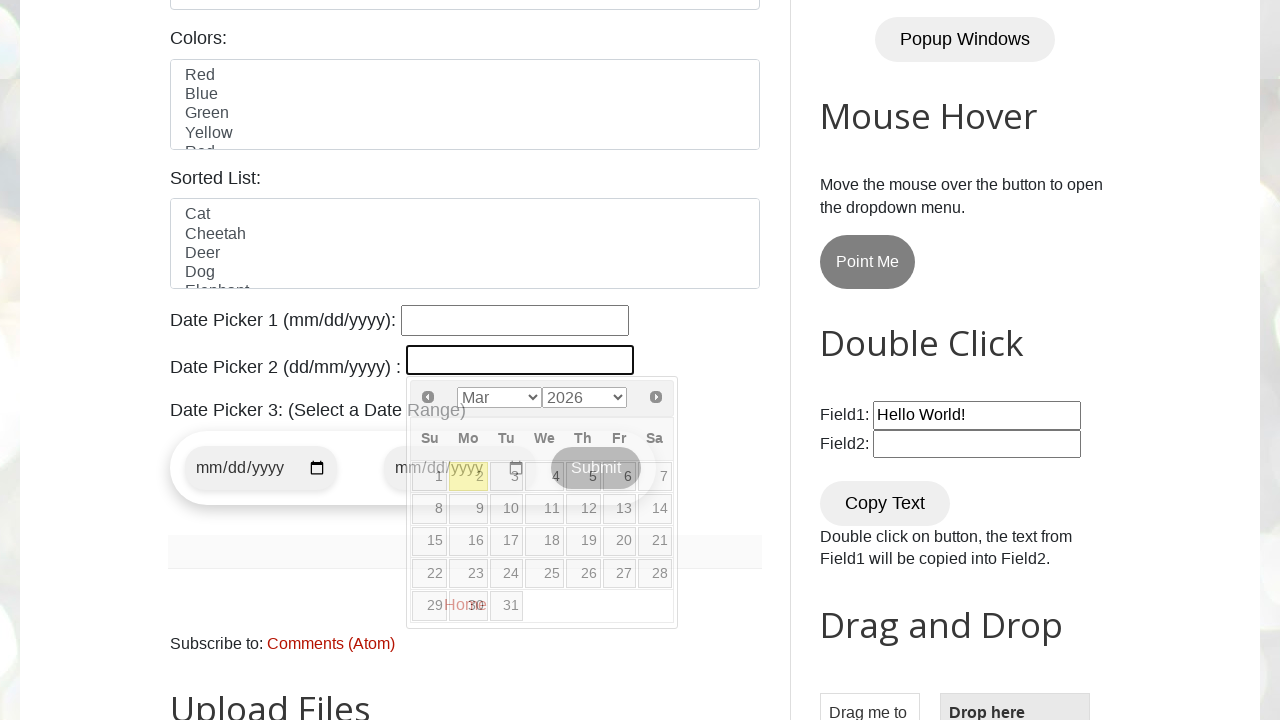

Date picker calendar widget loaded and month dropdown is visible
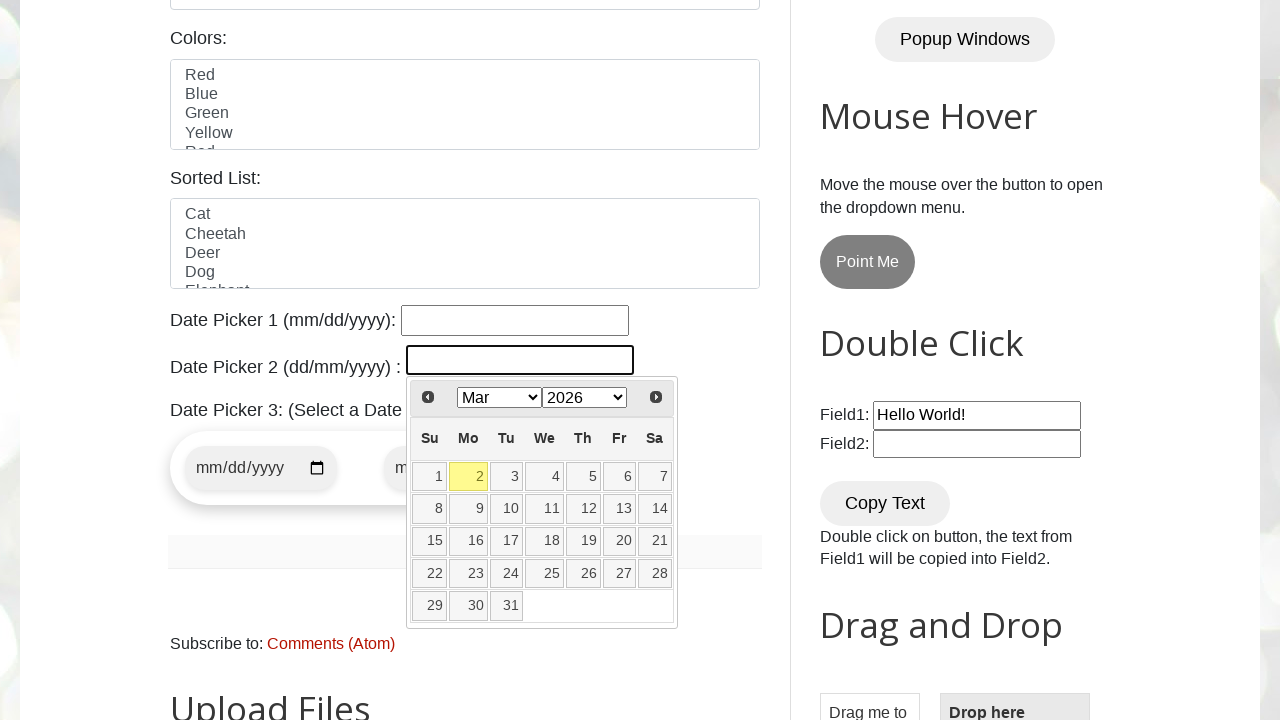

Selected September from month dropdown on select.ui-datepicker-month
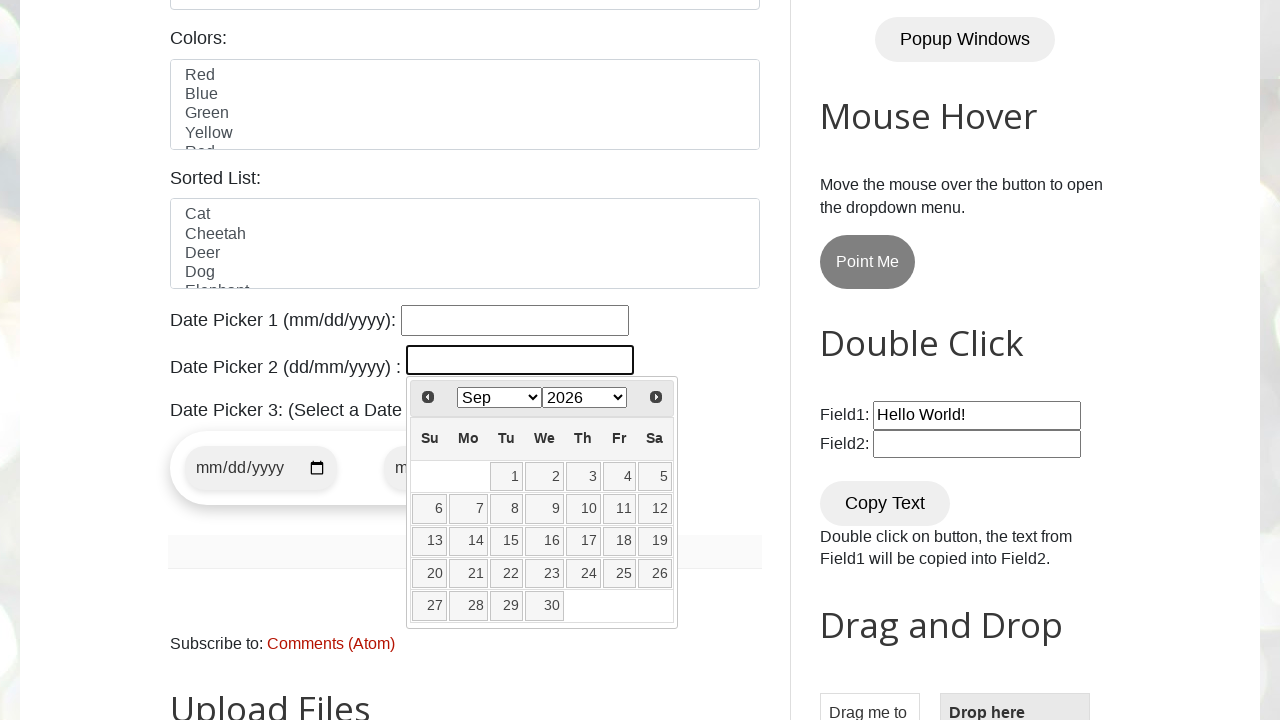

Selected 2022 from year dropdown on select.ui-datepicker-year
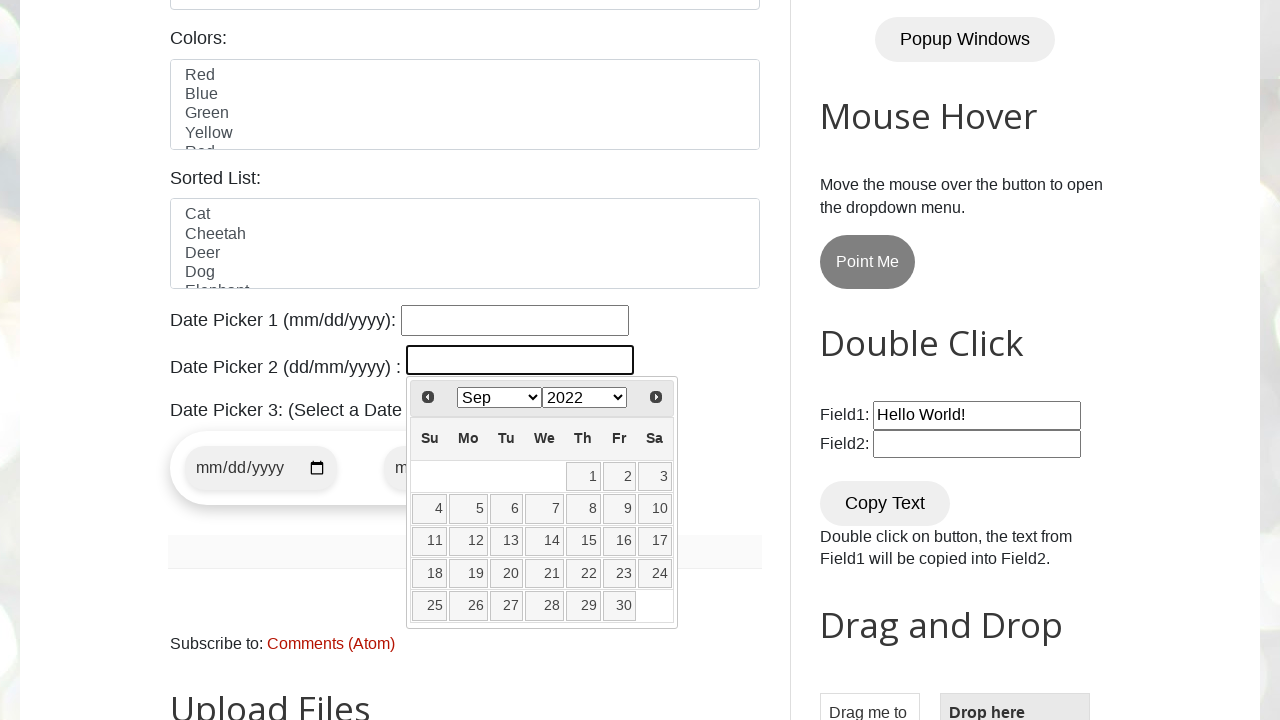

Clicked on day 12 in the calendar to complete date selection (September 12, 2022) at (468, 541) on xpath=//table[@class='ui-datepicker-calendar']//a[text()='12']
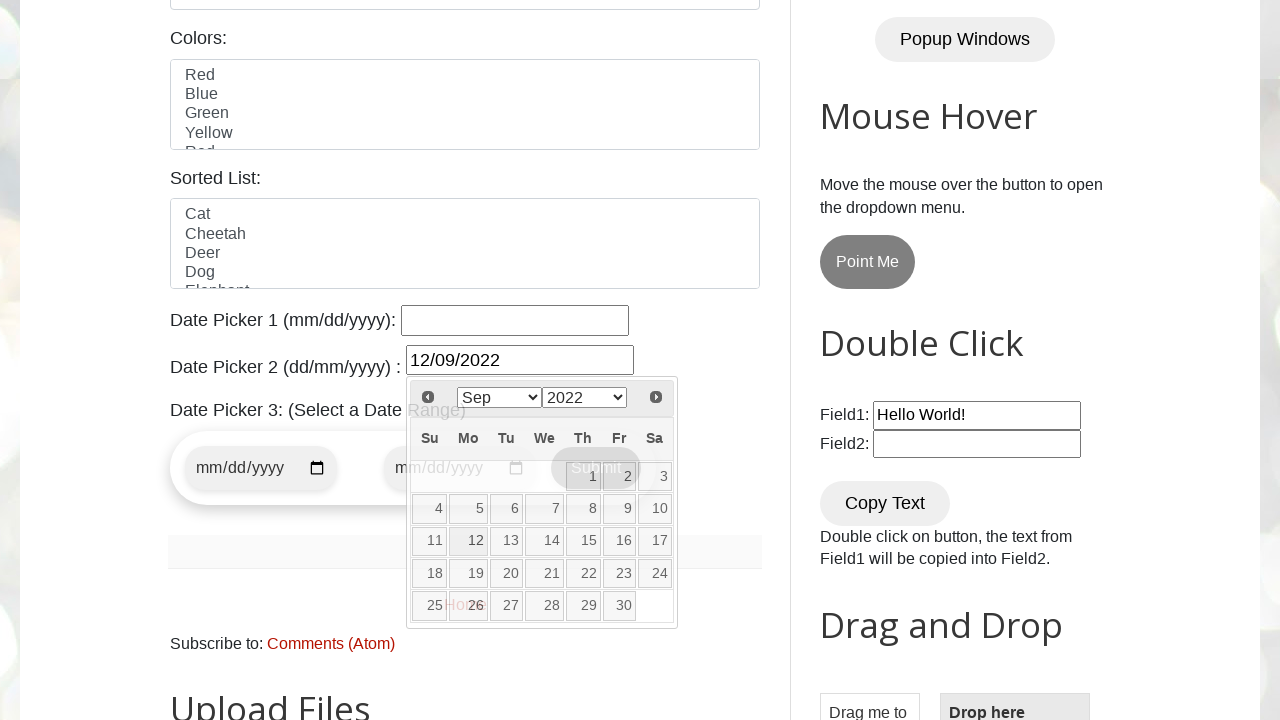

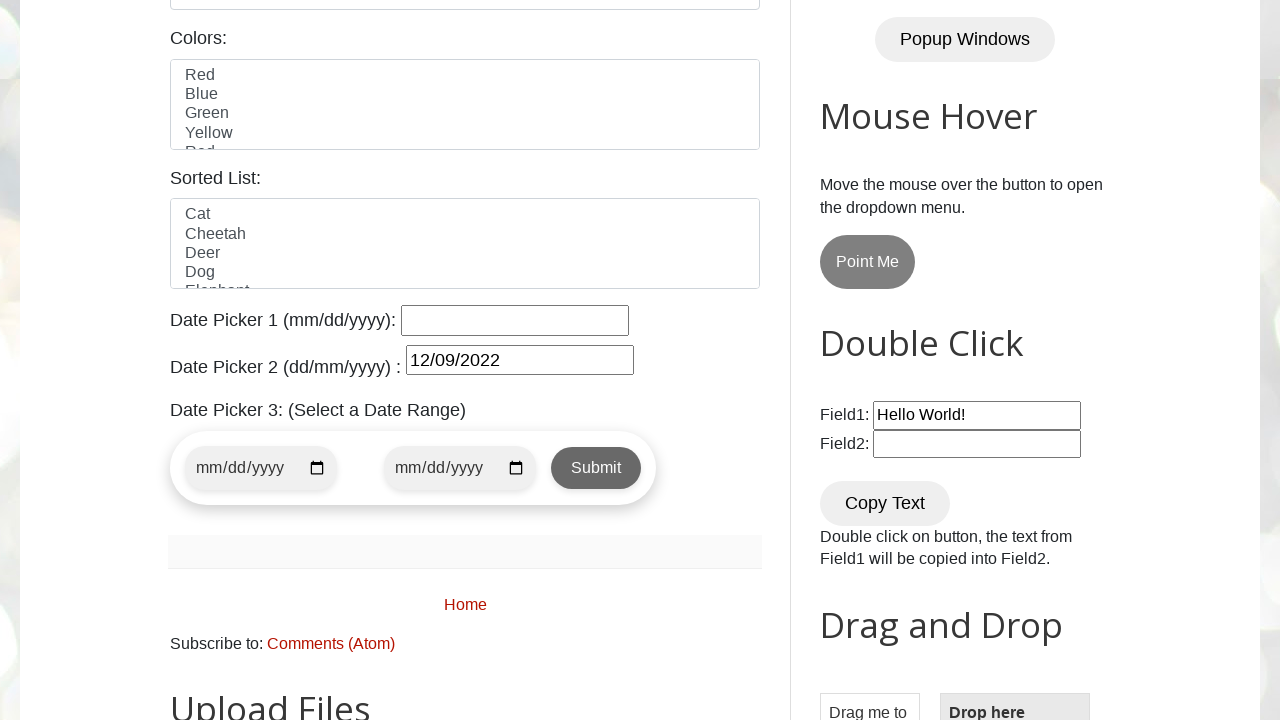